Validates footer section content display including text and hyperlink verification

Starting URL: https://testautomationpractice.blogspot.com/

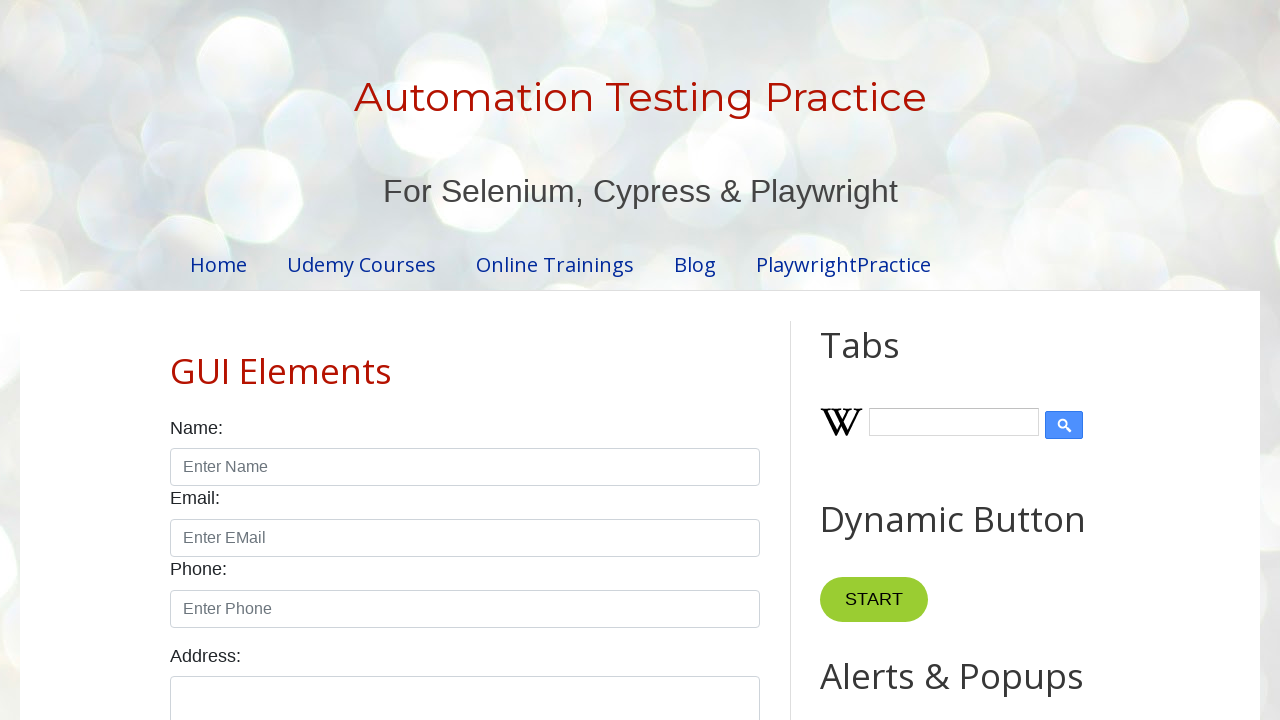

Scrolled to bottom of page to display footer section
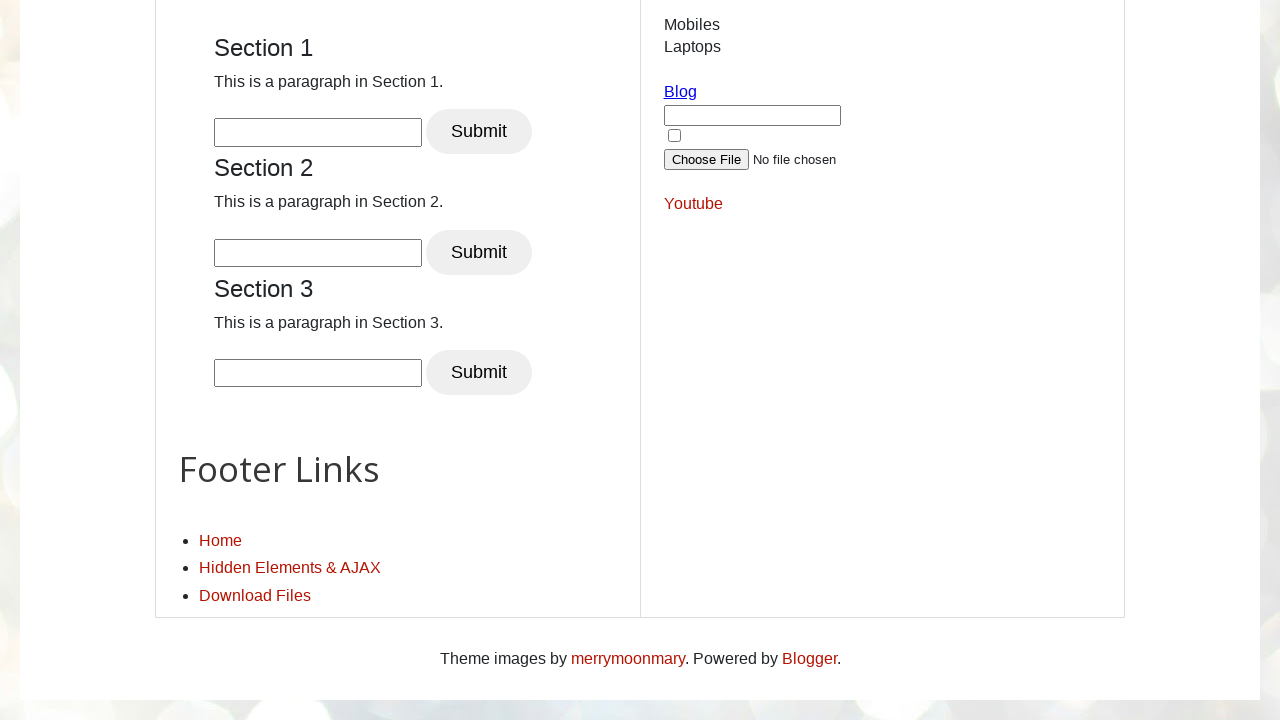

Footer attribution widget content became visible
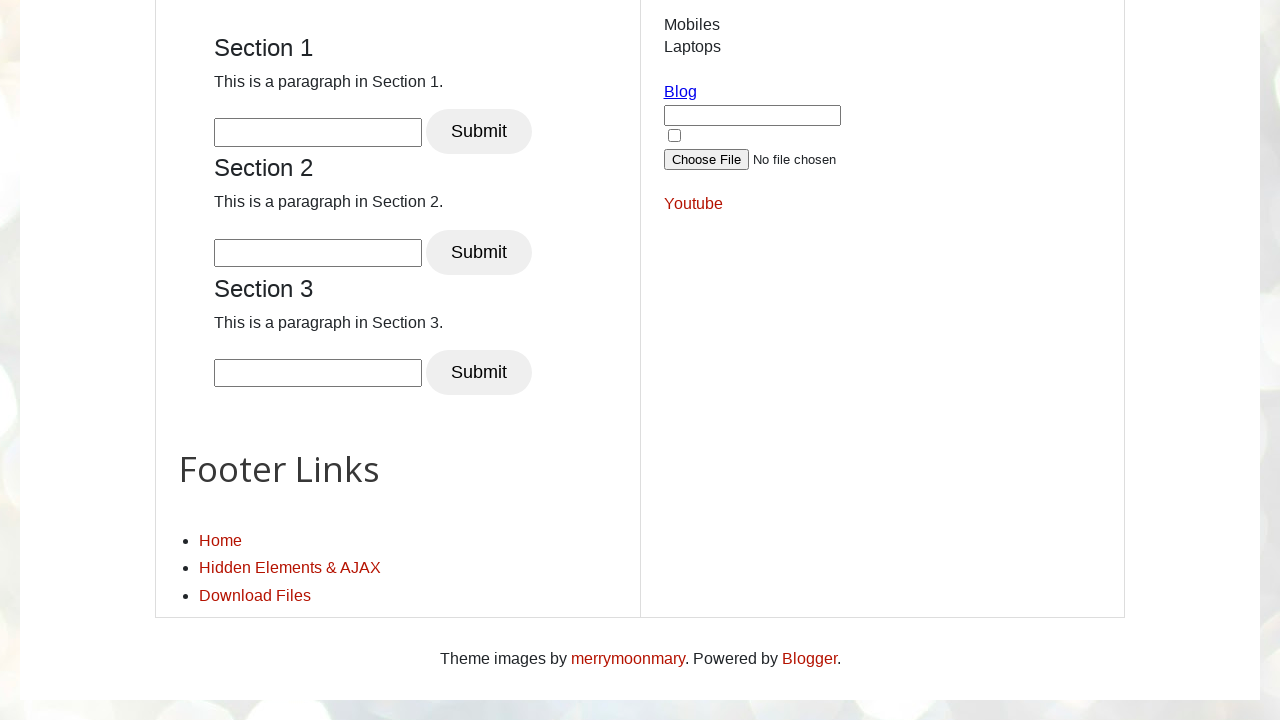

Blogger hyperlink in footer became visible
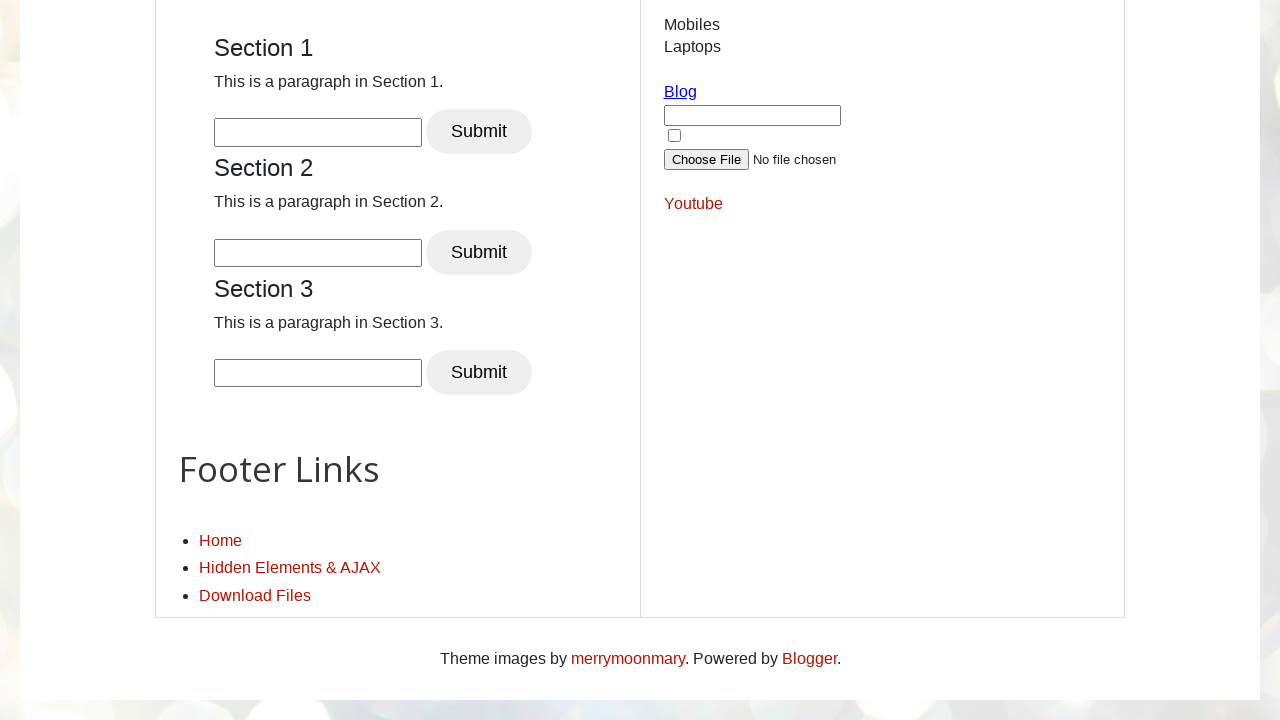

merrymoonmary hyperlink in footer became visible
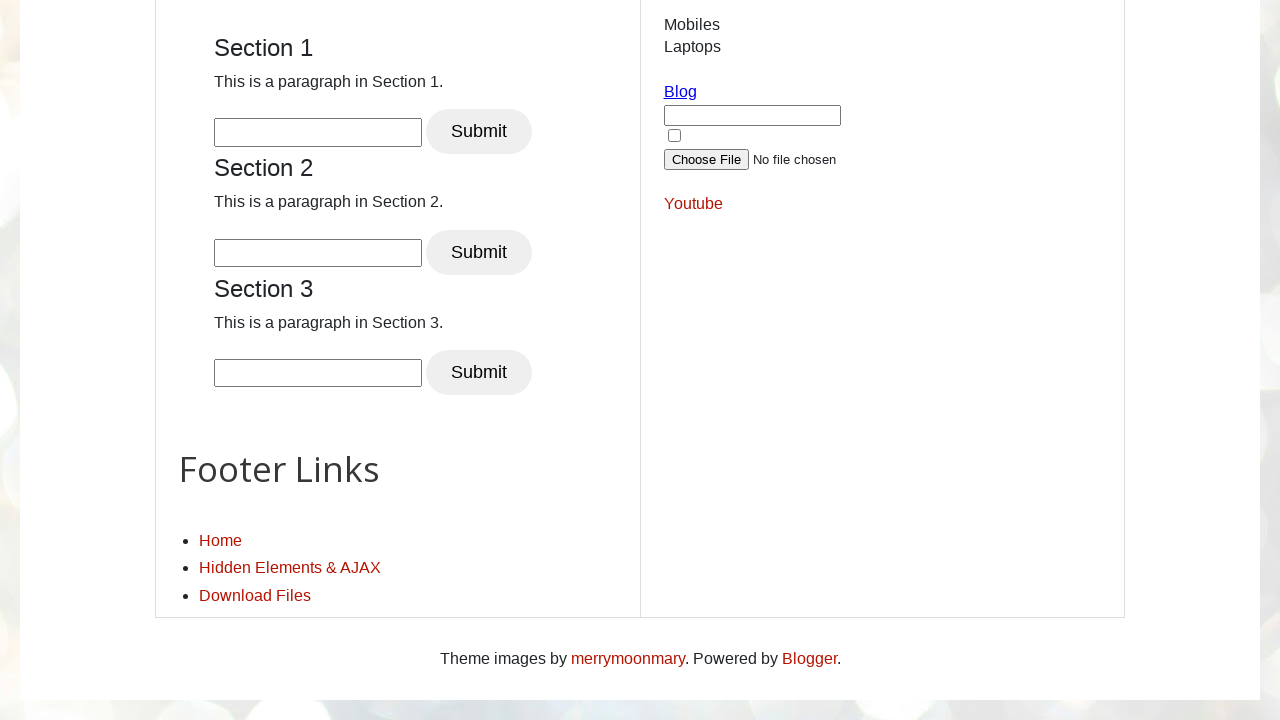

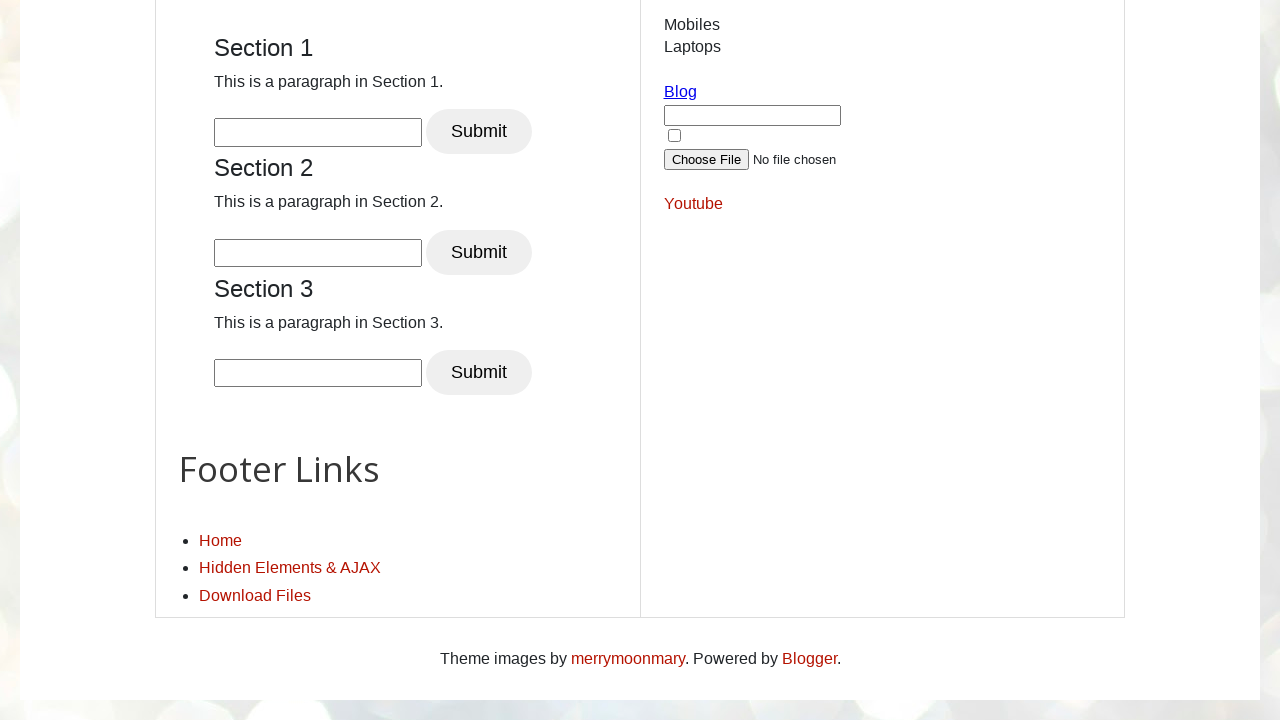